Tests a signup form by filling in first name, last name, and email fields, then submitting the form

Starting URL: https://secure-retreat-92358.herokuapp.com/

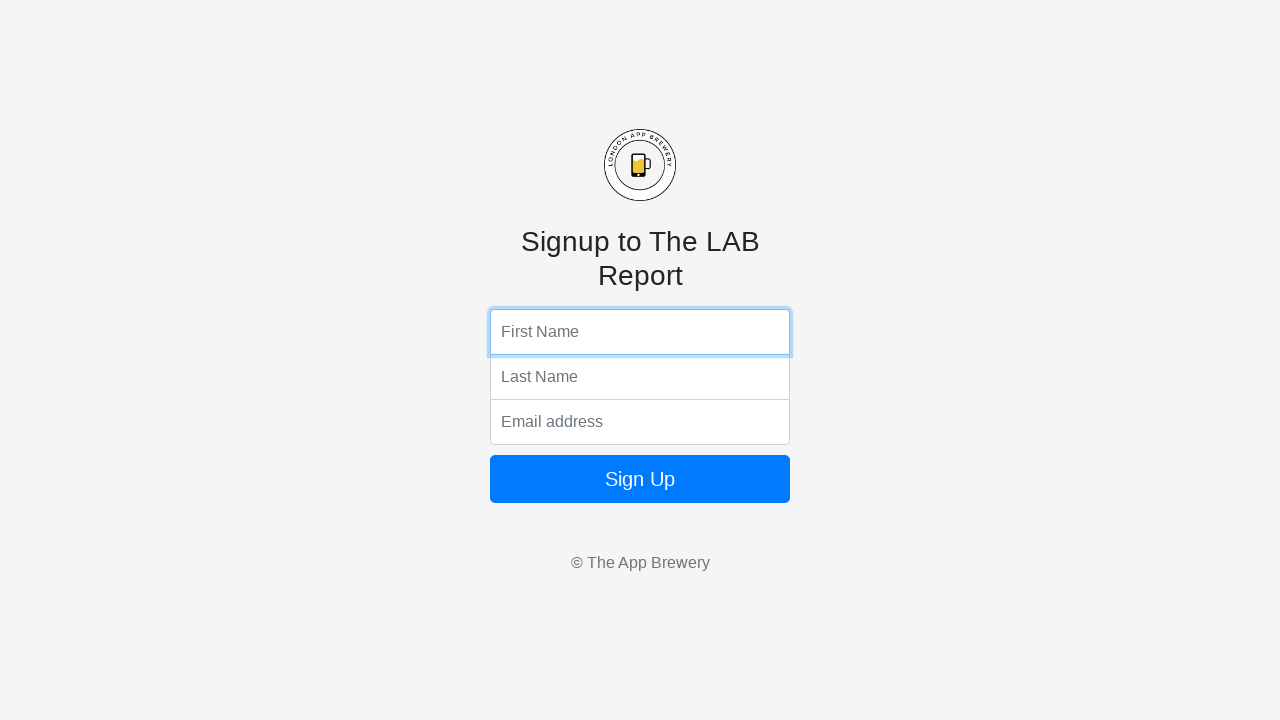

Navigated to signup form page
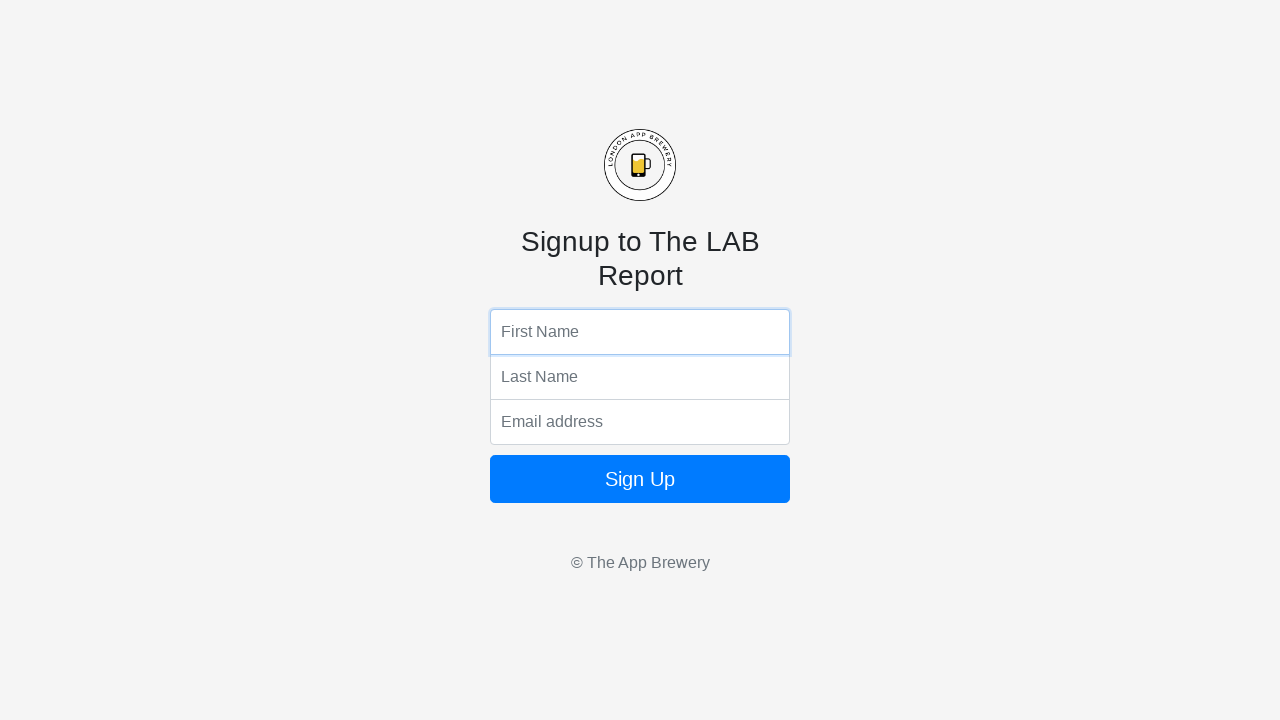

Filled first name field with 'Marcus' on input[name='fName']
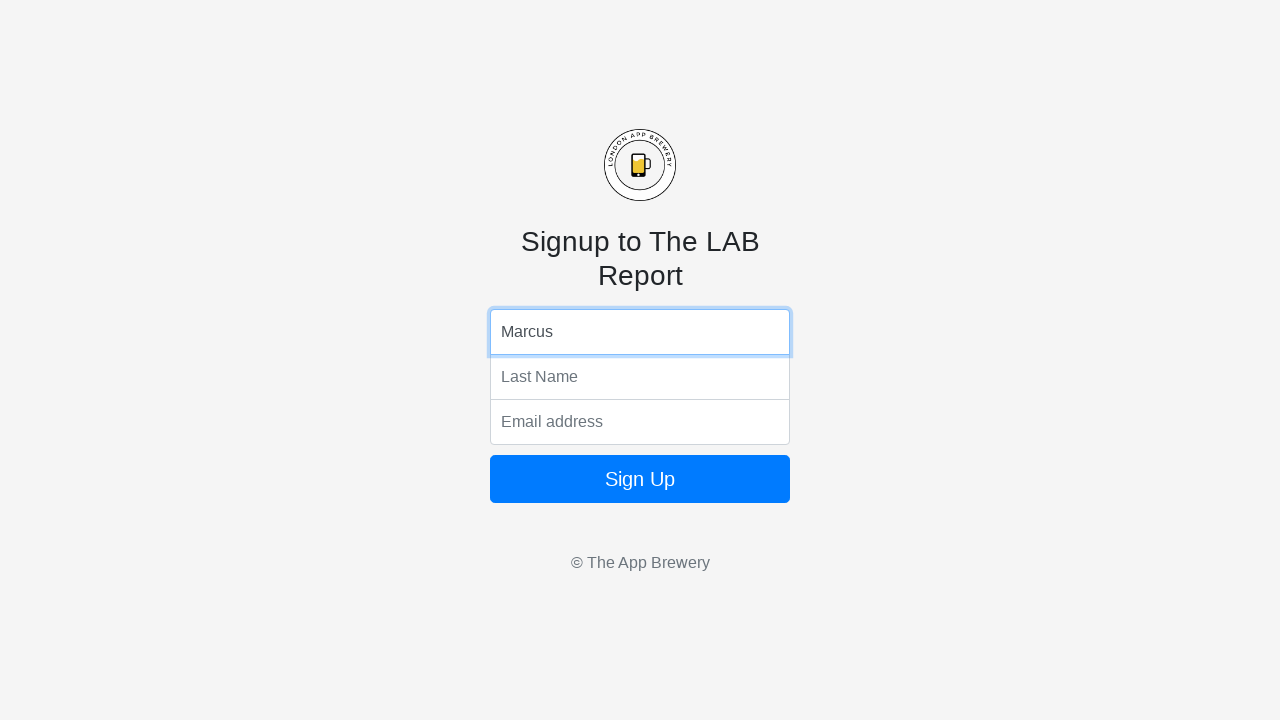

Filled last name field with 'Thompson' on input[name='lName']
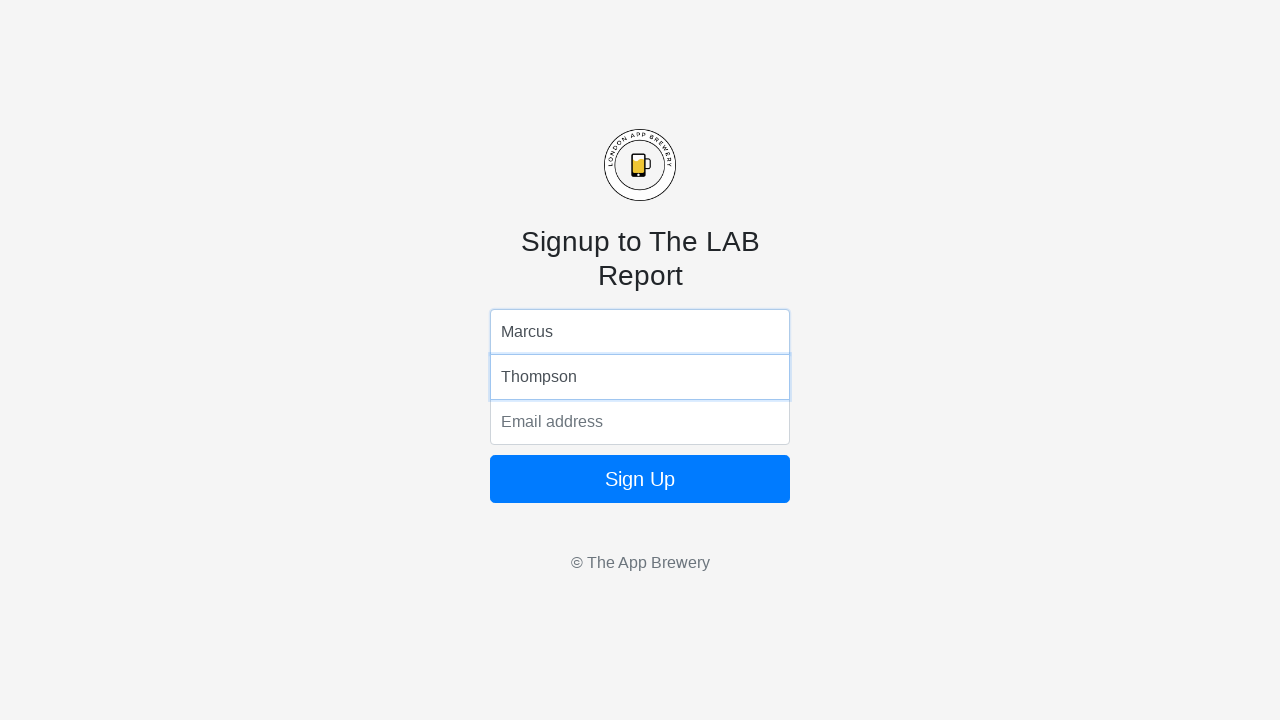

Filled email field with 'mthompson2024@email.com' on input[name='email']
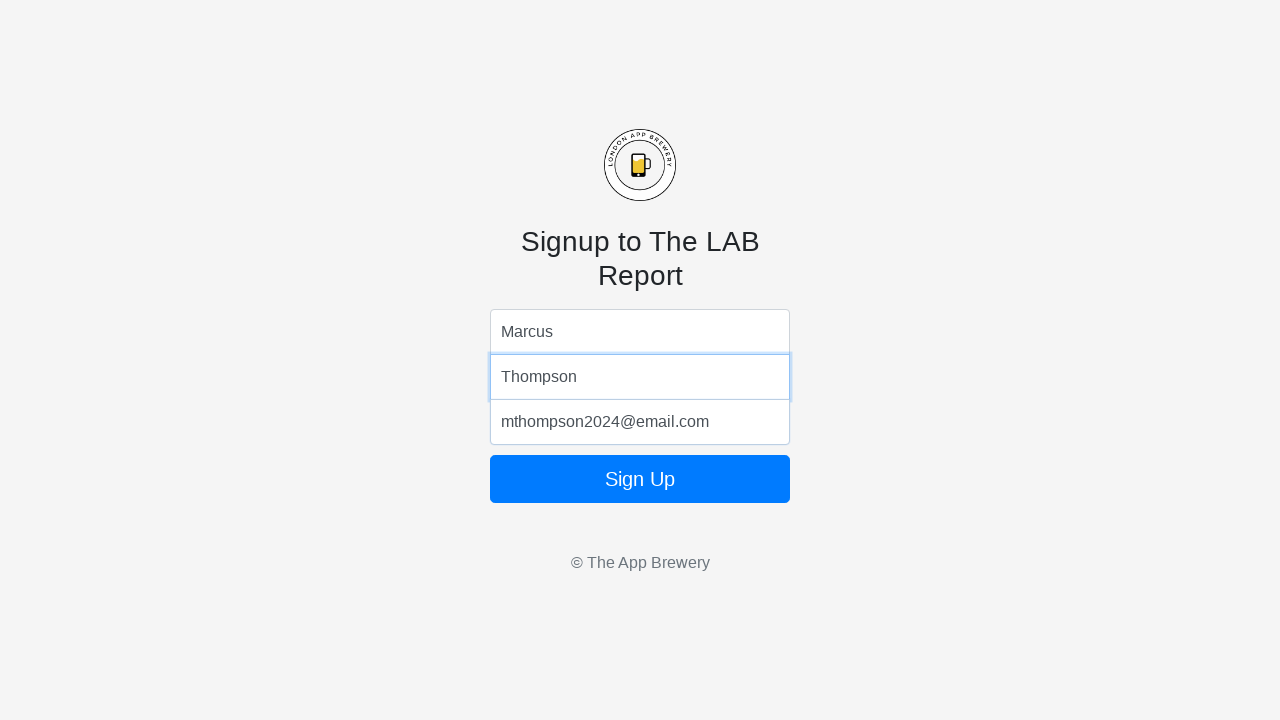

Clicked sign up button to submit the form at (640, 479) on form button
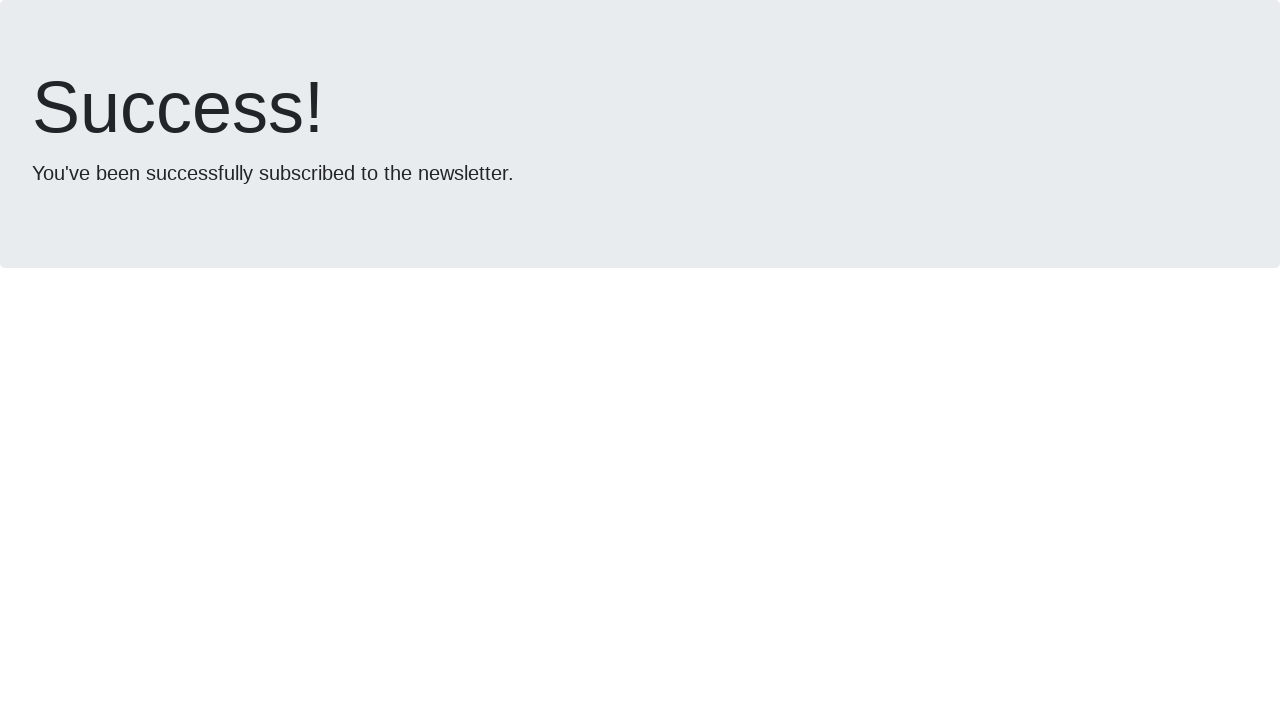

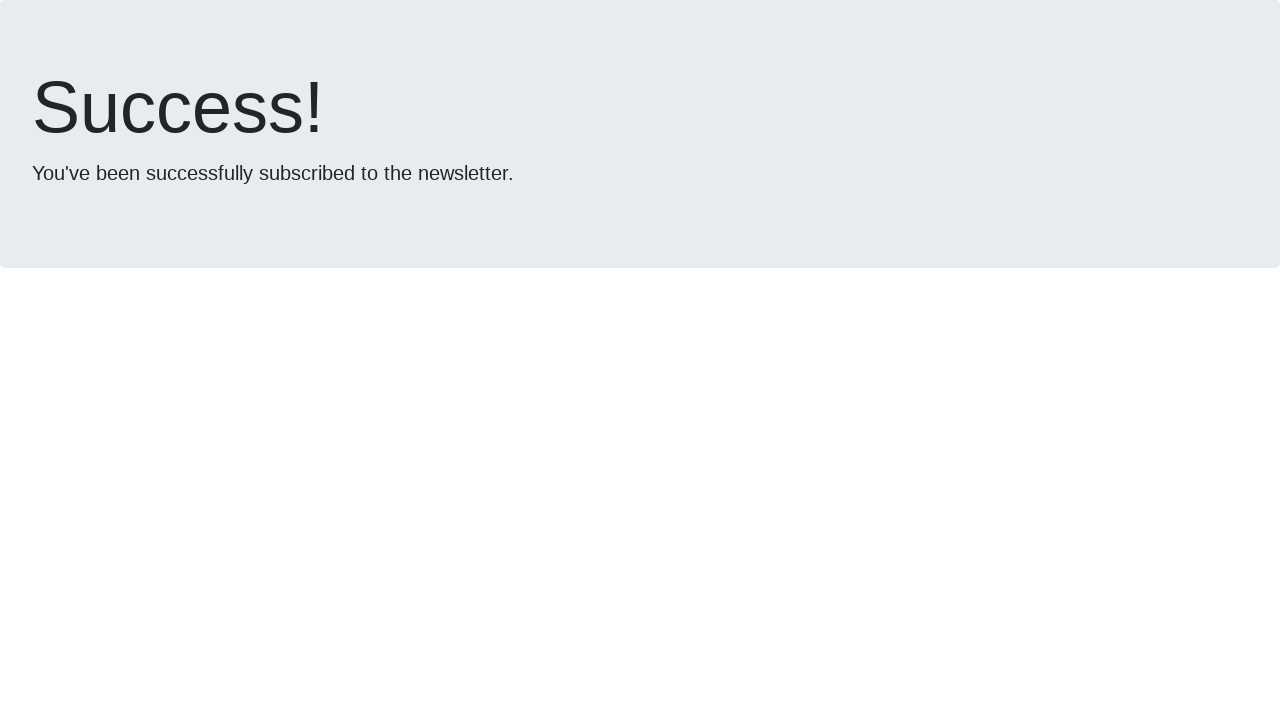